Tests dynamic form controls by enabling a disabled text field and entering text into it

Starting URL: https://training-support.net/webelements/dynamic-controls

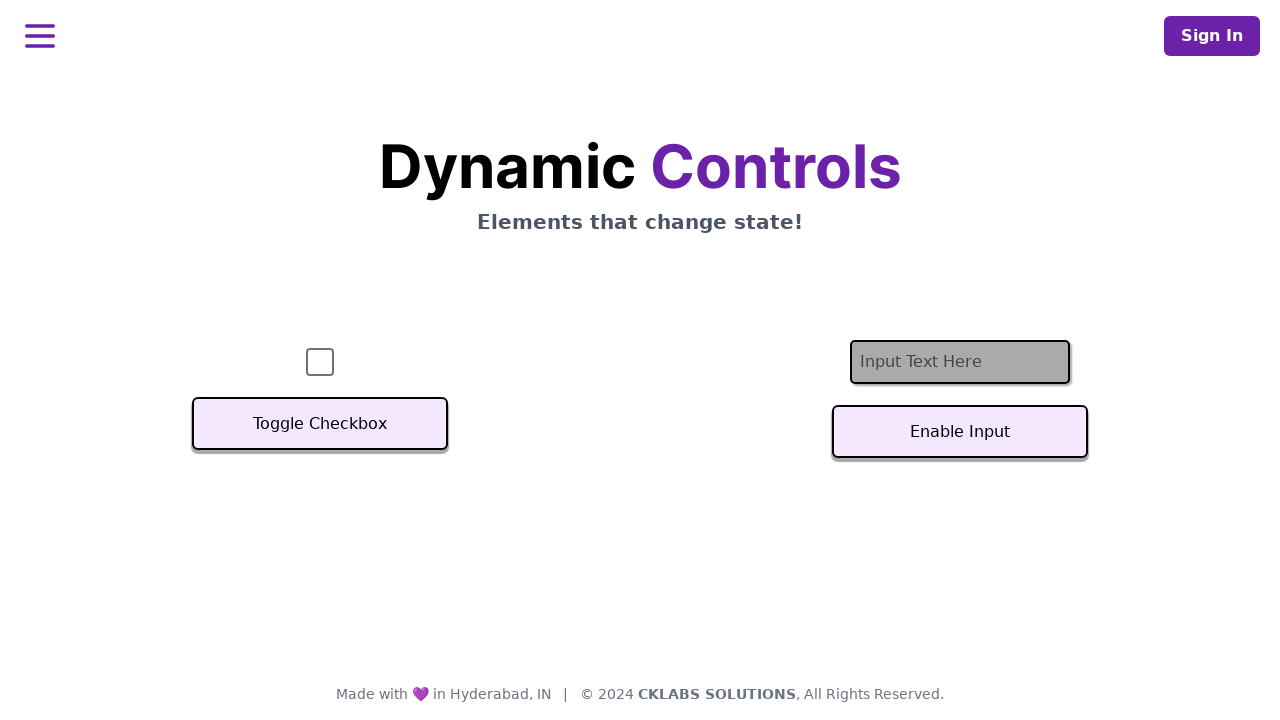

Located the text input field
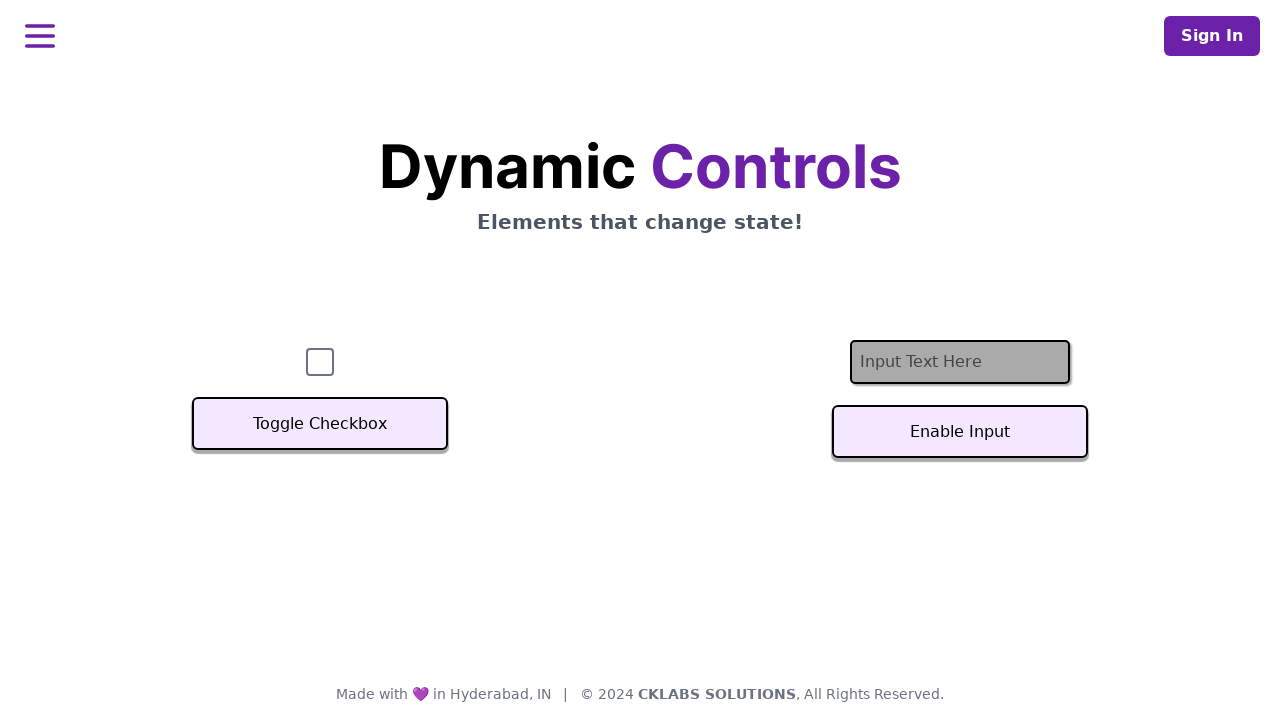

Confirmed text input field is initially disabled
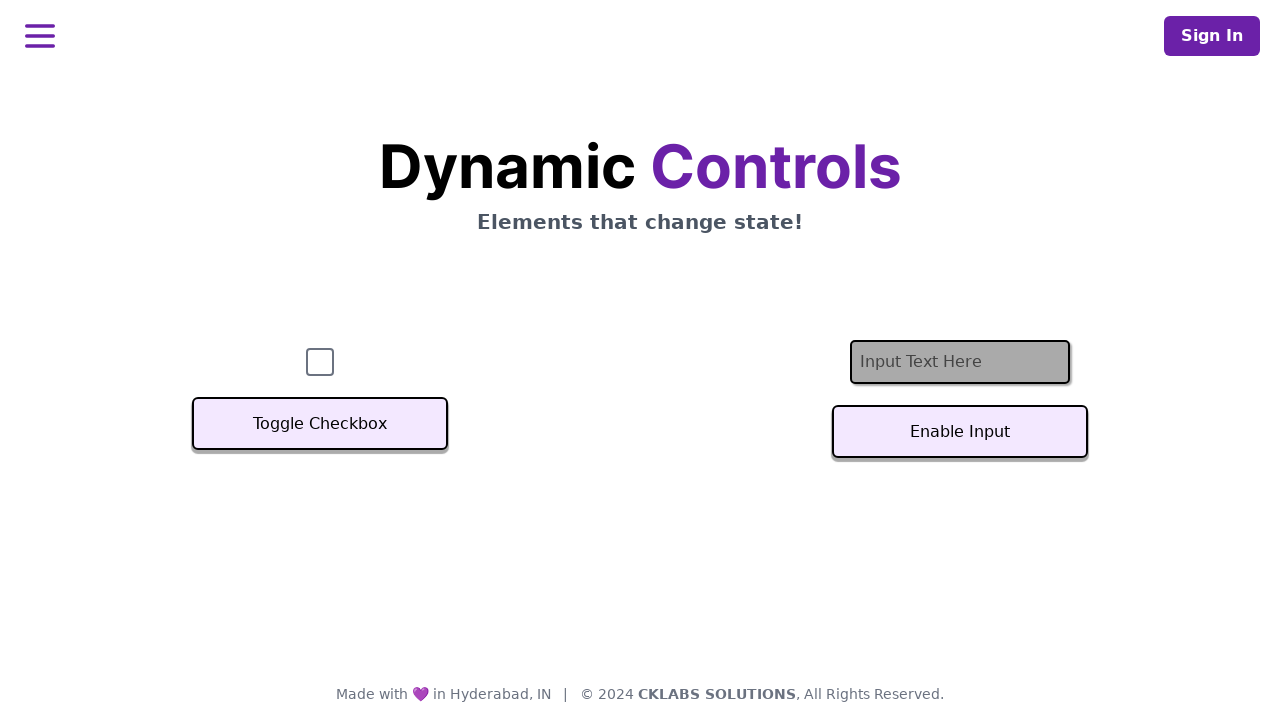

Clicked the Enable Input button at (960, 432) on #textInputButton
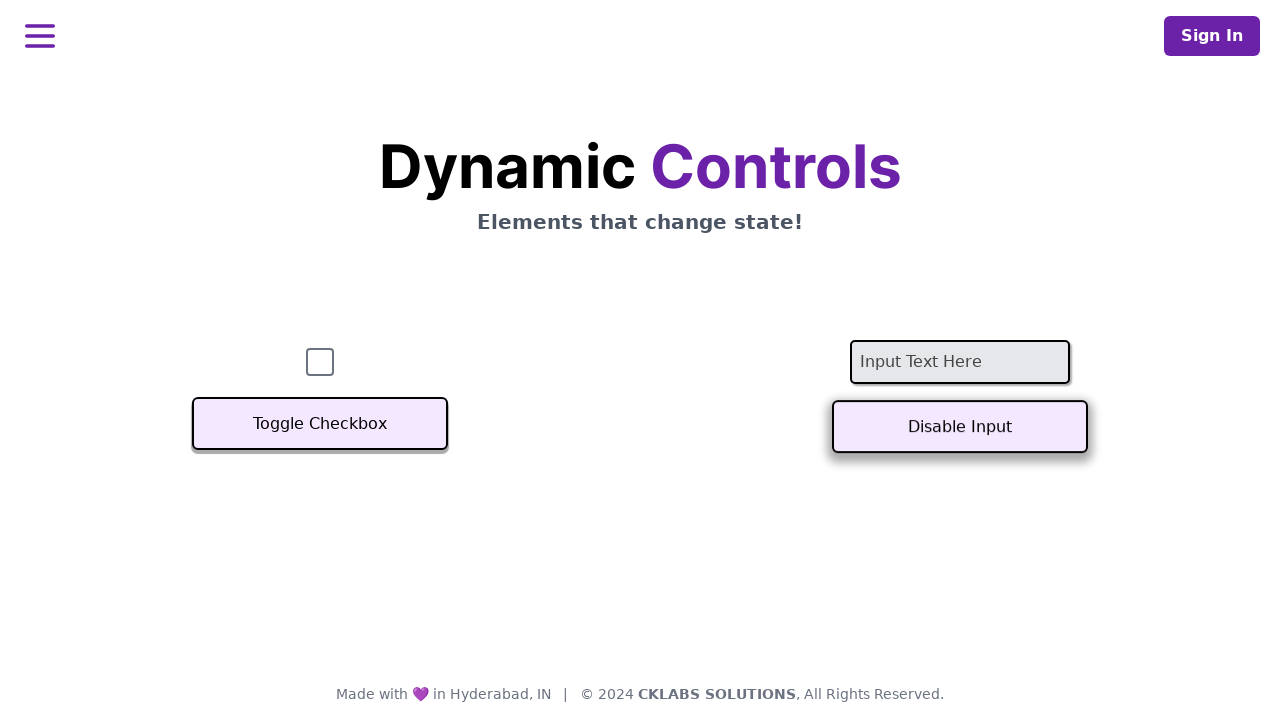

Text input field is now enabled
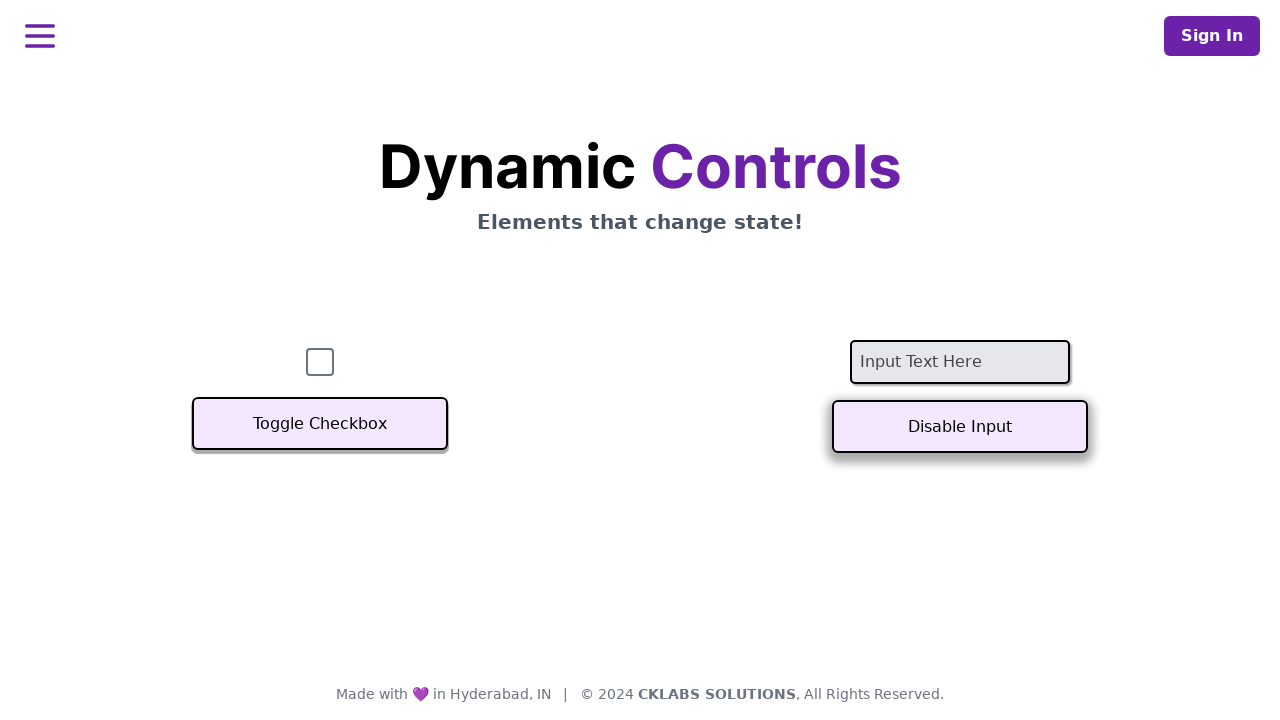

Entered 'Example text' into the text input field on #textInput
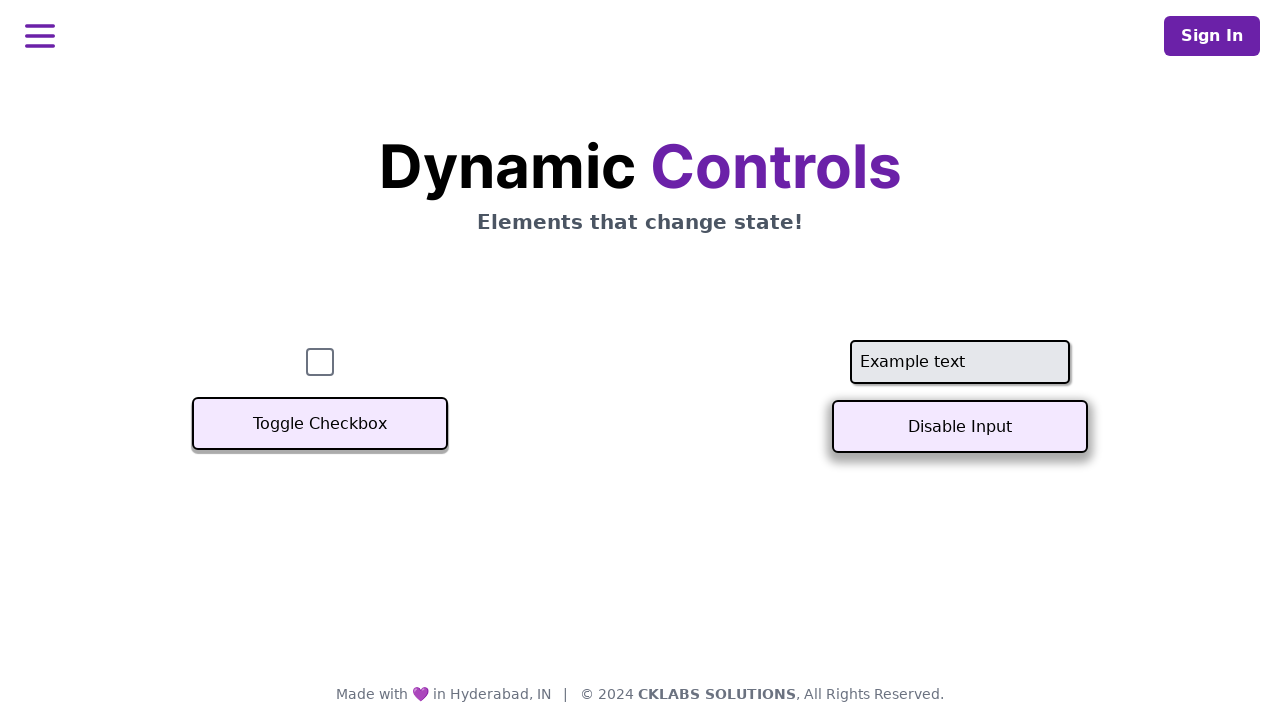

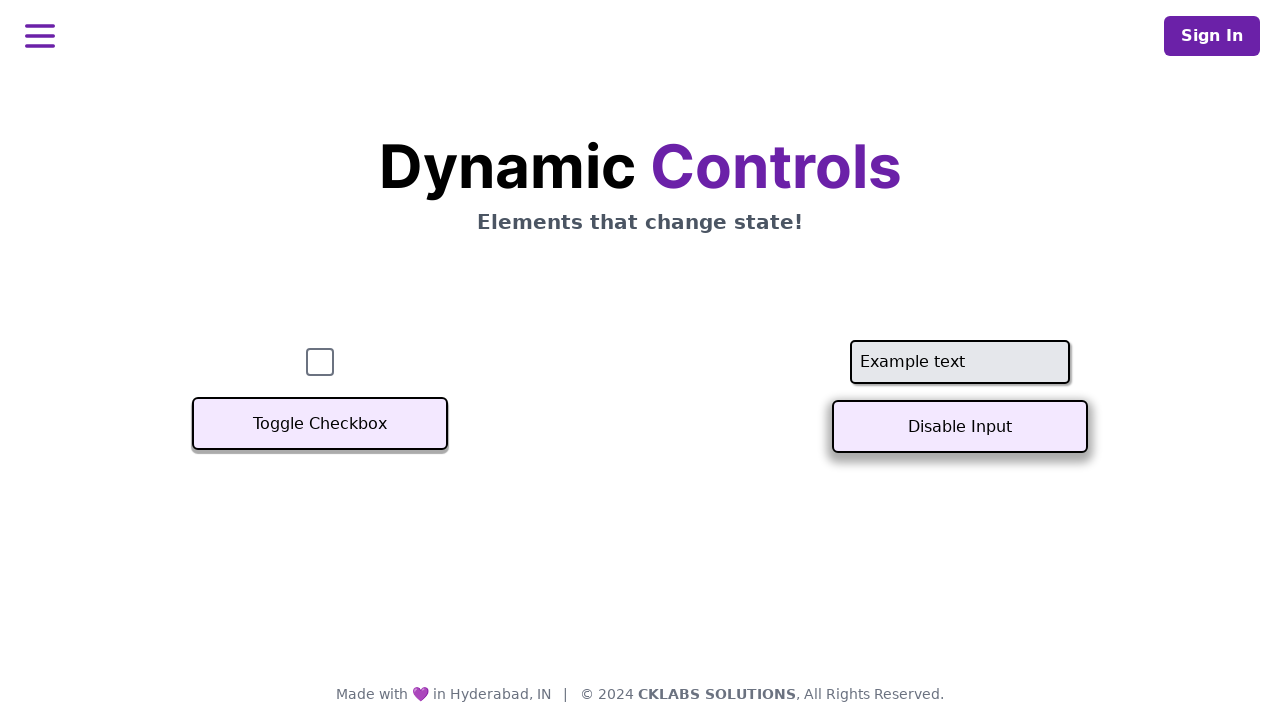